Tests TodoMVC application by creating a new to-do item, marking it as complete, viewing all items, and clearing completed items

Starting URL: https://demo.playwright.dev/todomvc/#/

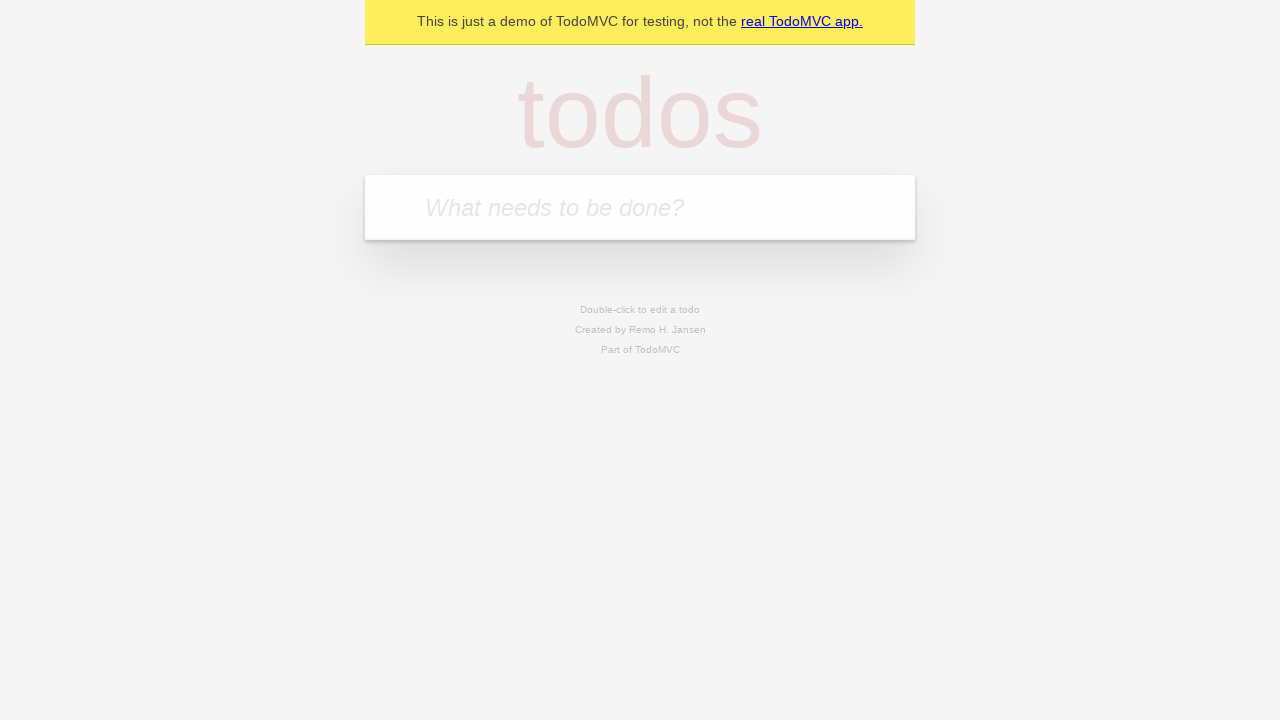

Clicked on the input field for new to-do at (640, 207) on internal:attr=[placeholder="What needs to be done?"i]
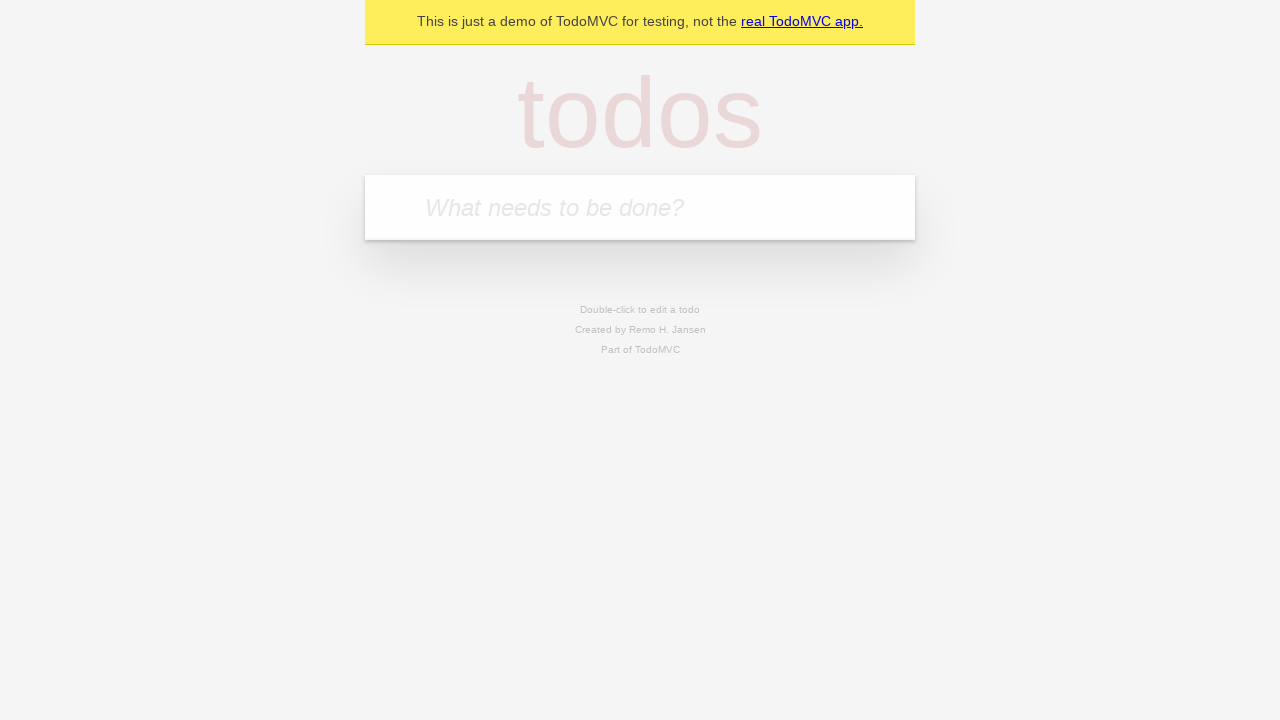

Filled in 'new to-do' in the input field on internal:attr=[placeholder="What needs to be done?"i]
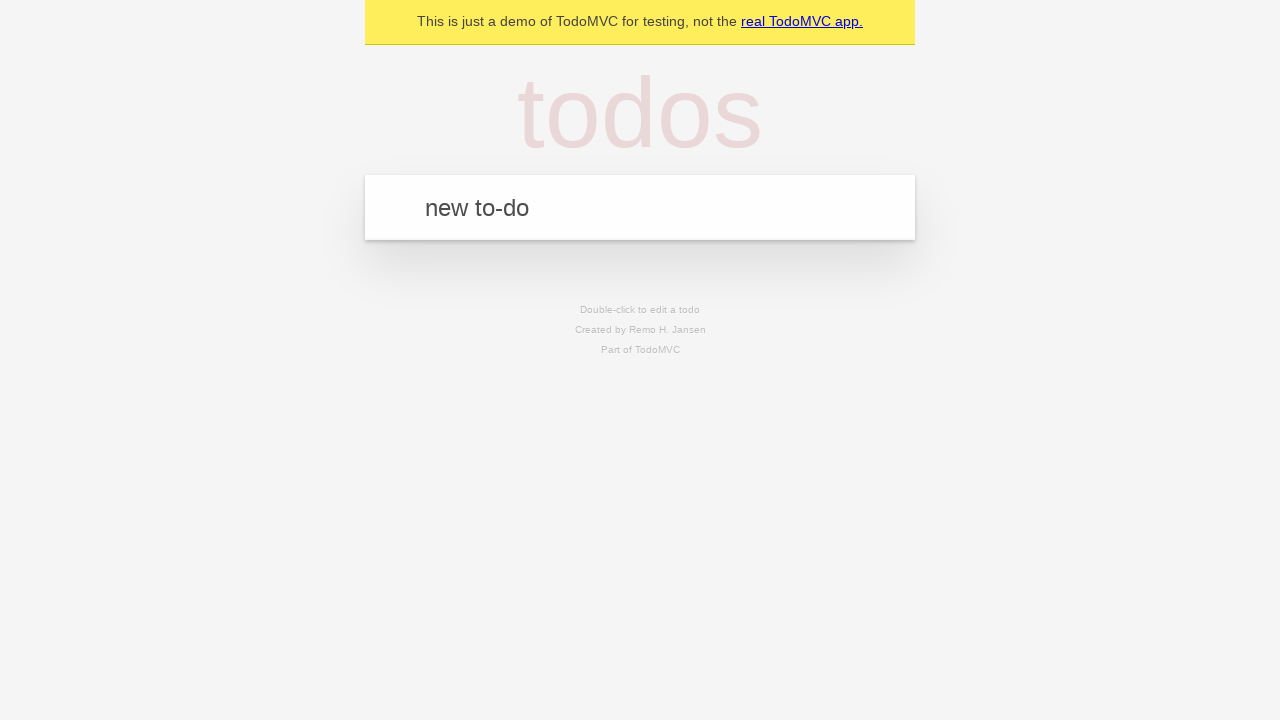

Pressed Enter to add the to-do item on internal:attr=[placeholder="What needs to be done?"i]
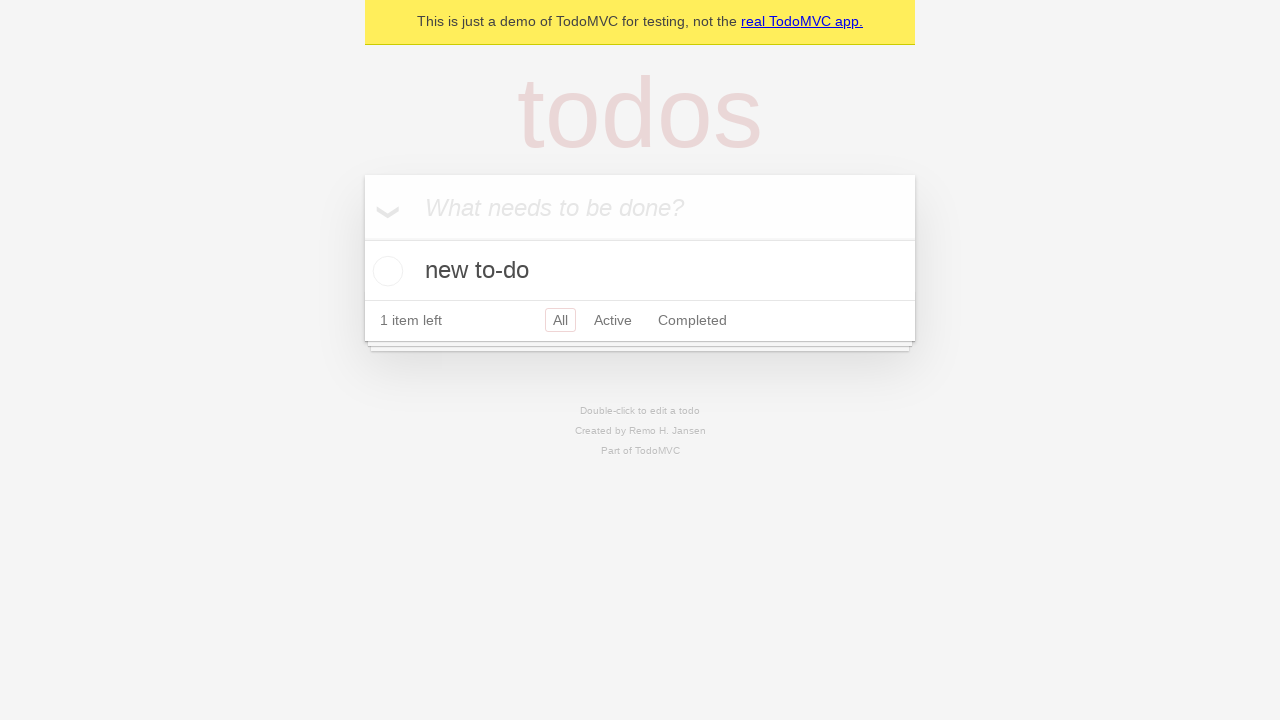

Marked the to-do item as complete by checking the checkbox at (385, 271) on internal:role=checkbox[name="Toggle Todo"i]
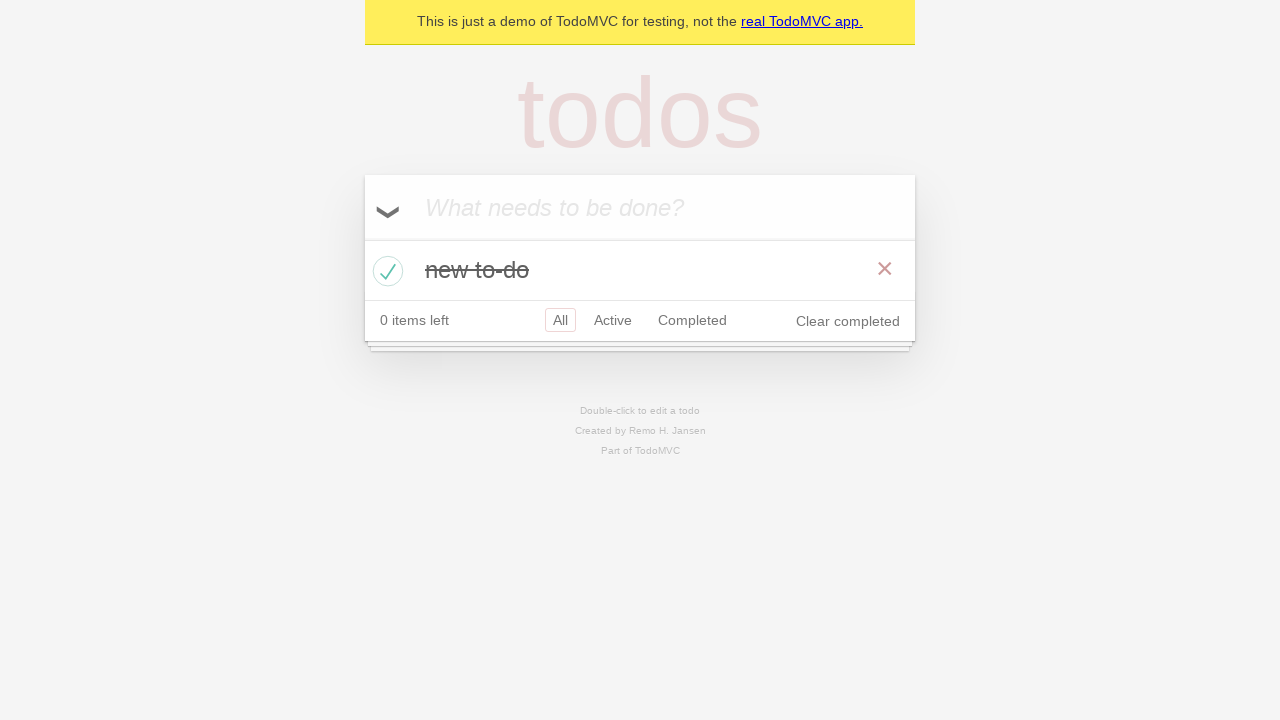

Clicked on 'All' link to view all items at (560, 320) on internal:role=link[name="All"i]
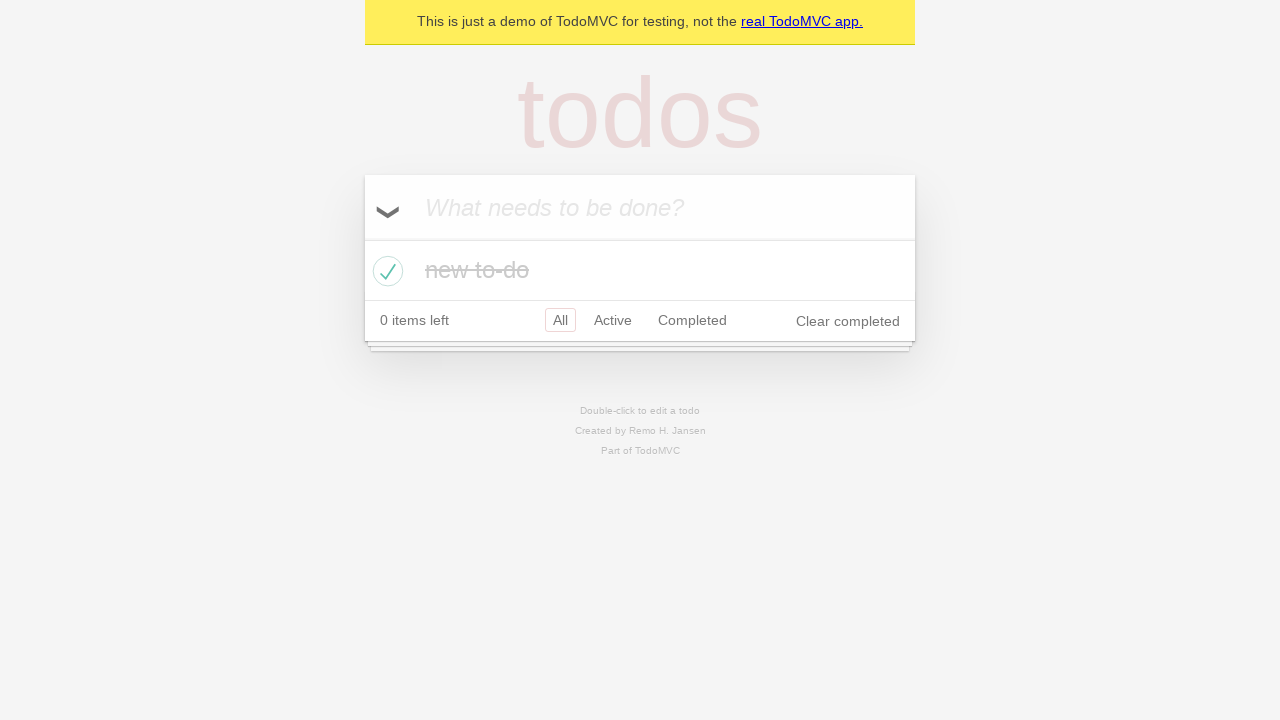

Clicked 'Clear completed' button to remove completed items at (848, 321) on internal:role=button[name="Clear completed"i]
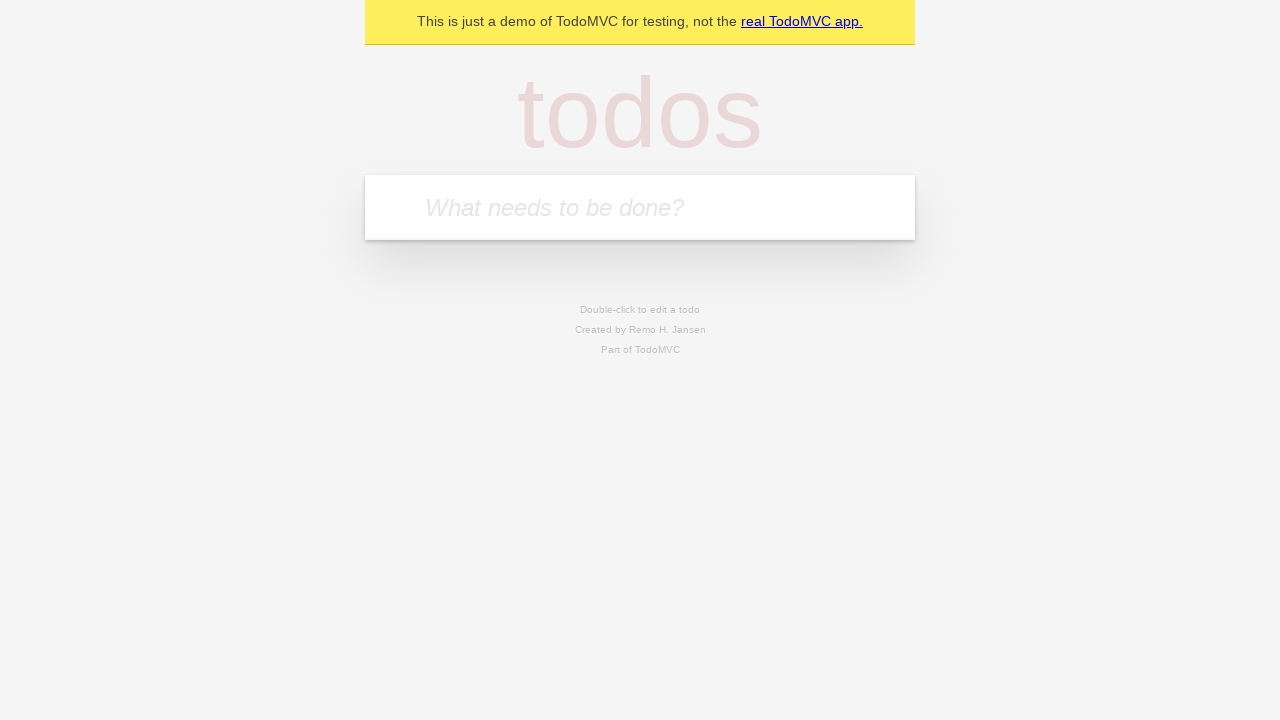

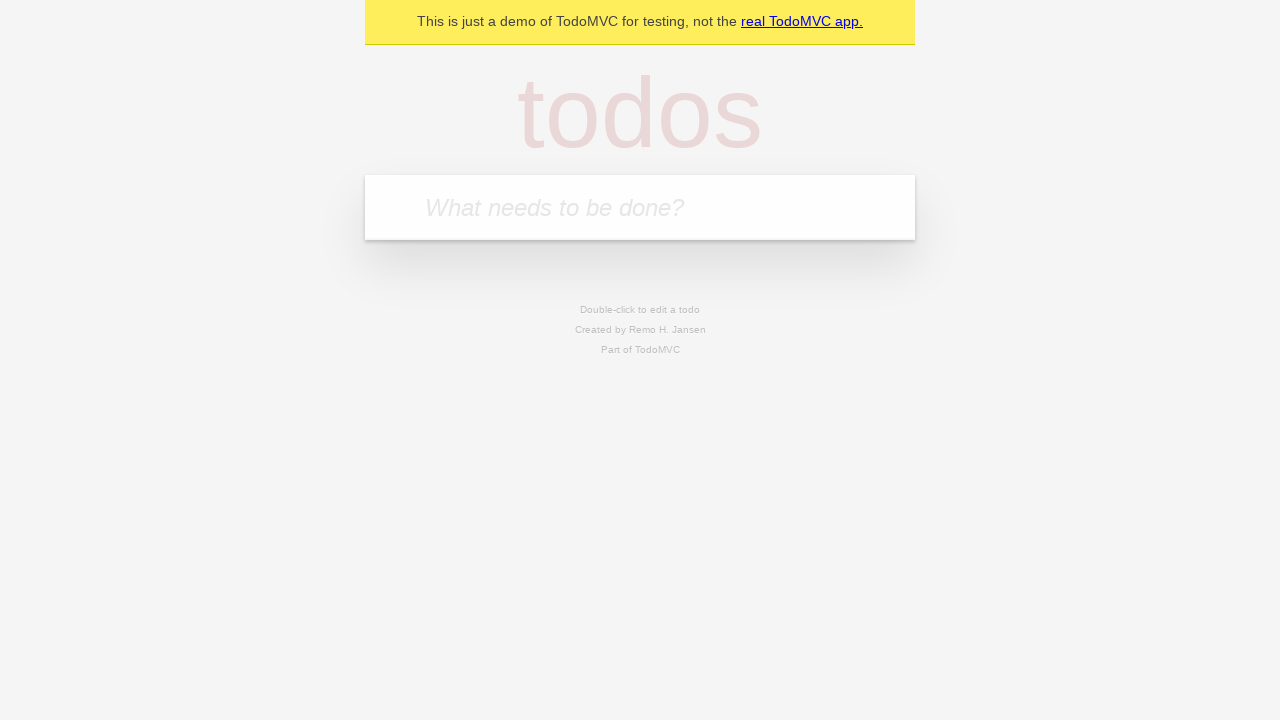